Tests clicking a button with a specific CSS class and handling the resulting JavaScript alert dialog

Starting URL: http://uitestingplayground.com/classattr

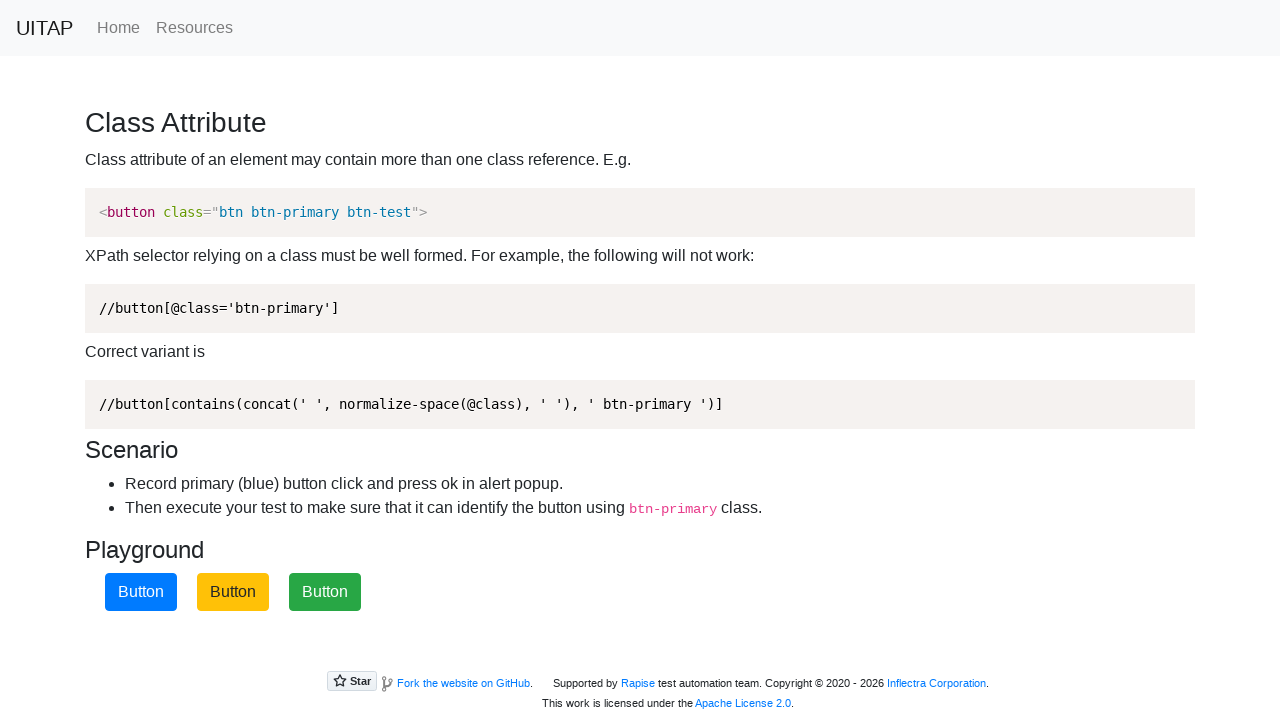

Clicked primary button with CSS class selector at (141, 592) on button.btn-primary
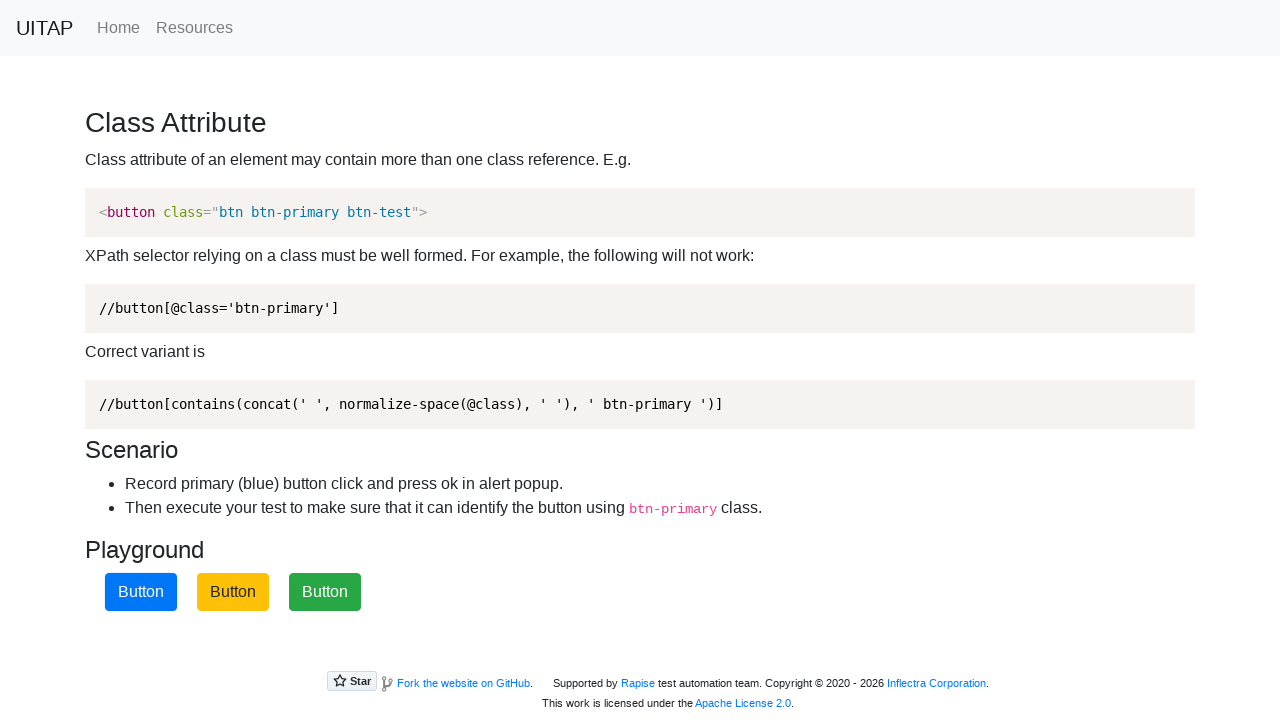

Set up dialog handler to accept alerts
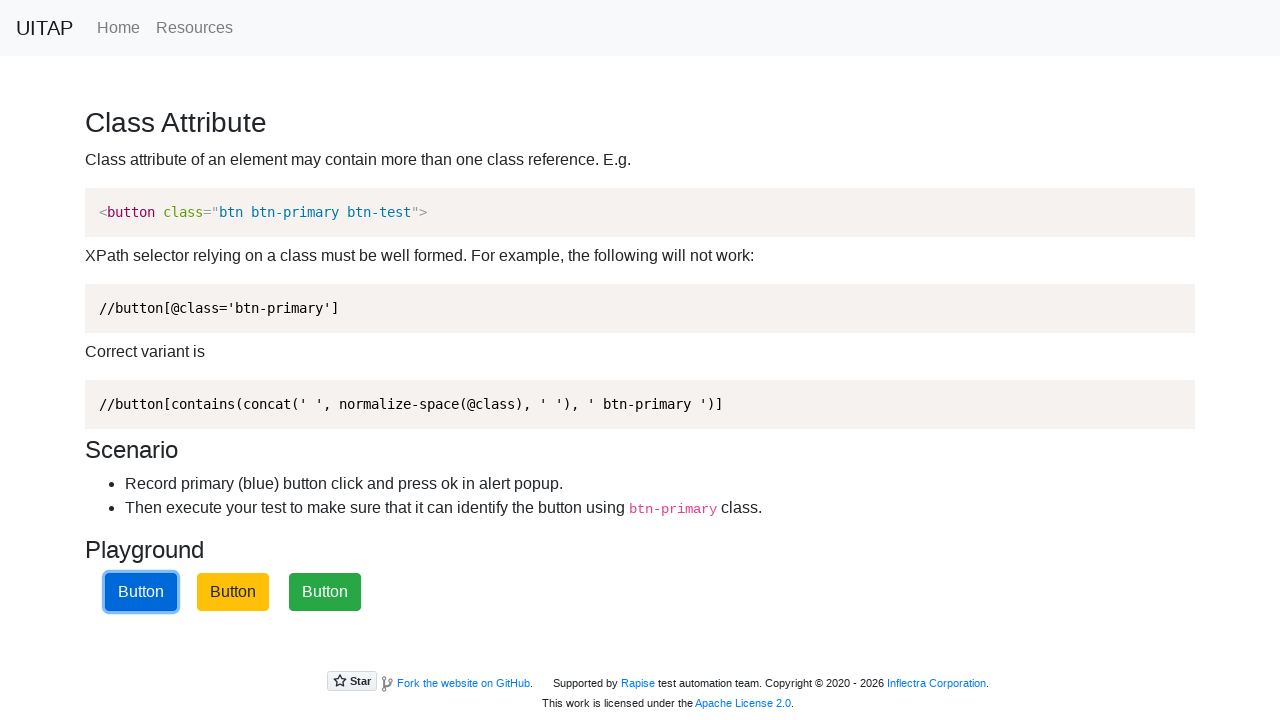

Waited 1 second for alert dialog to be handled
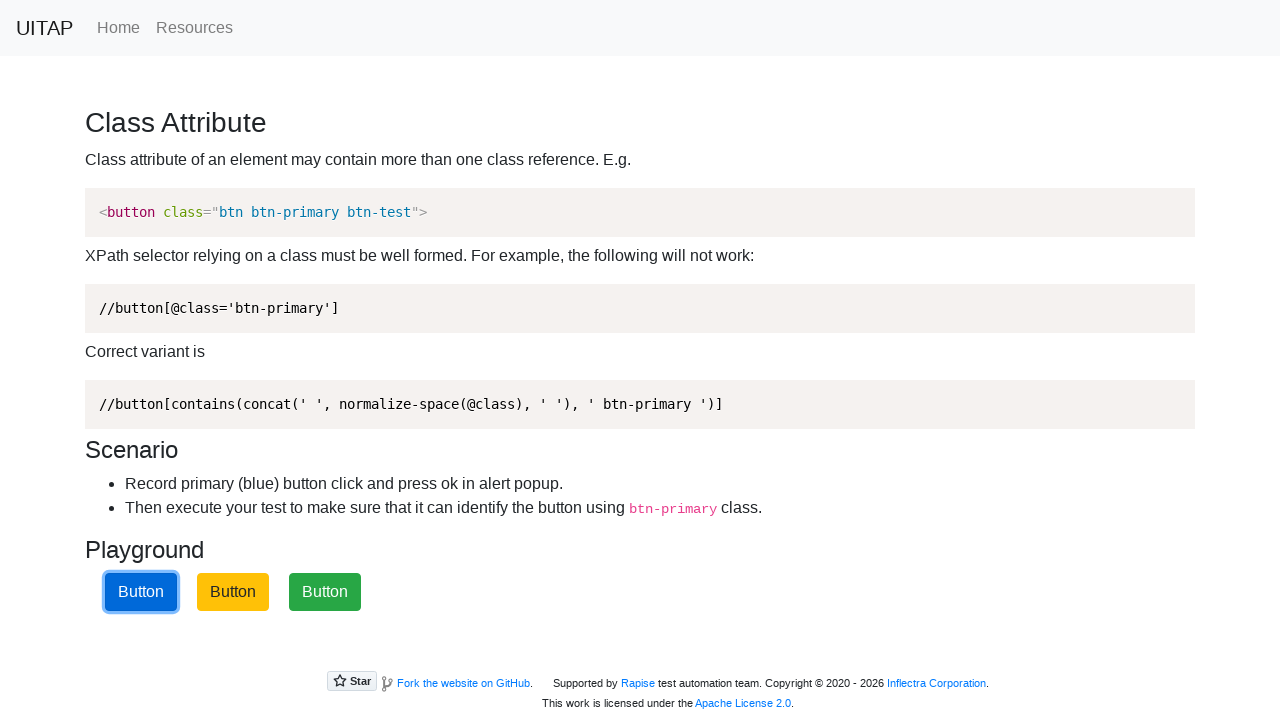

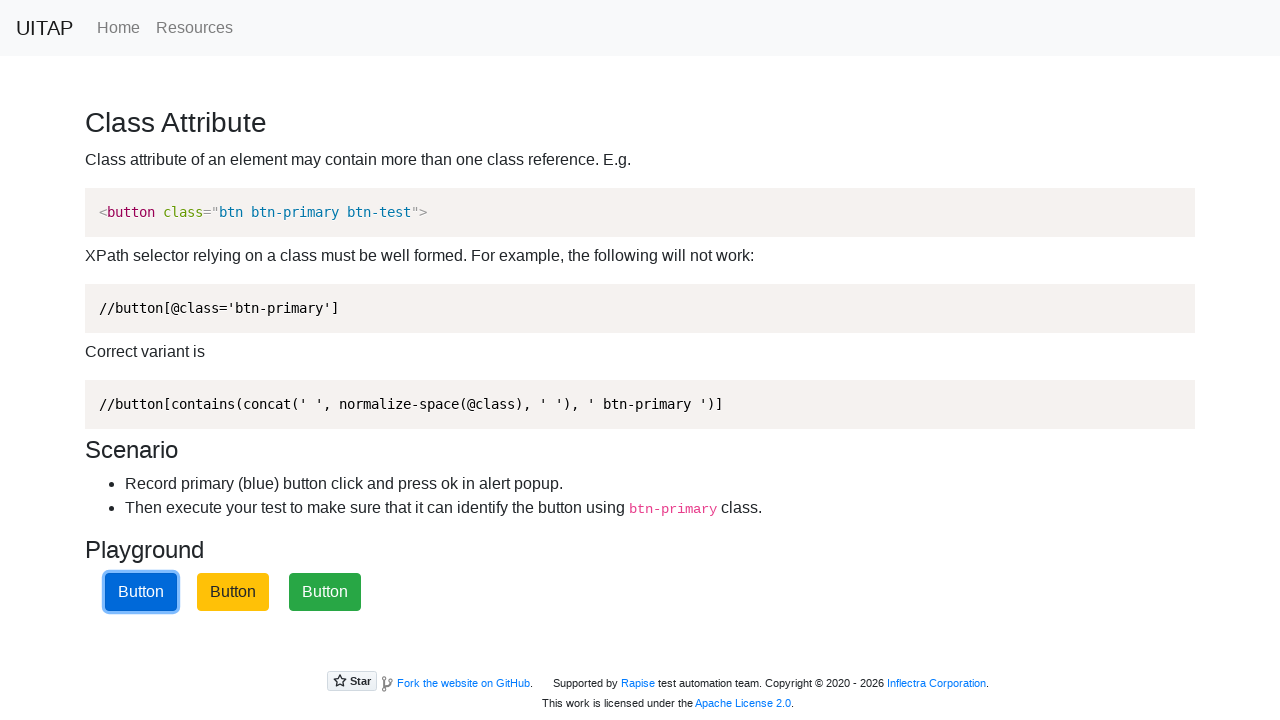